Tests double-click functionality on a button element and verifies the resulting message appears

Starting URL: https://demoqa.com/buttons

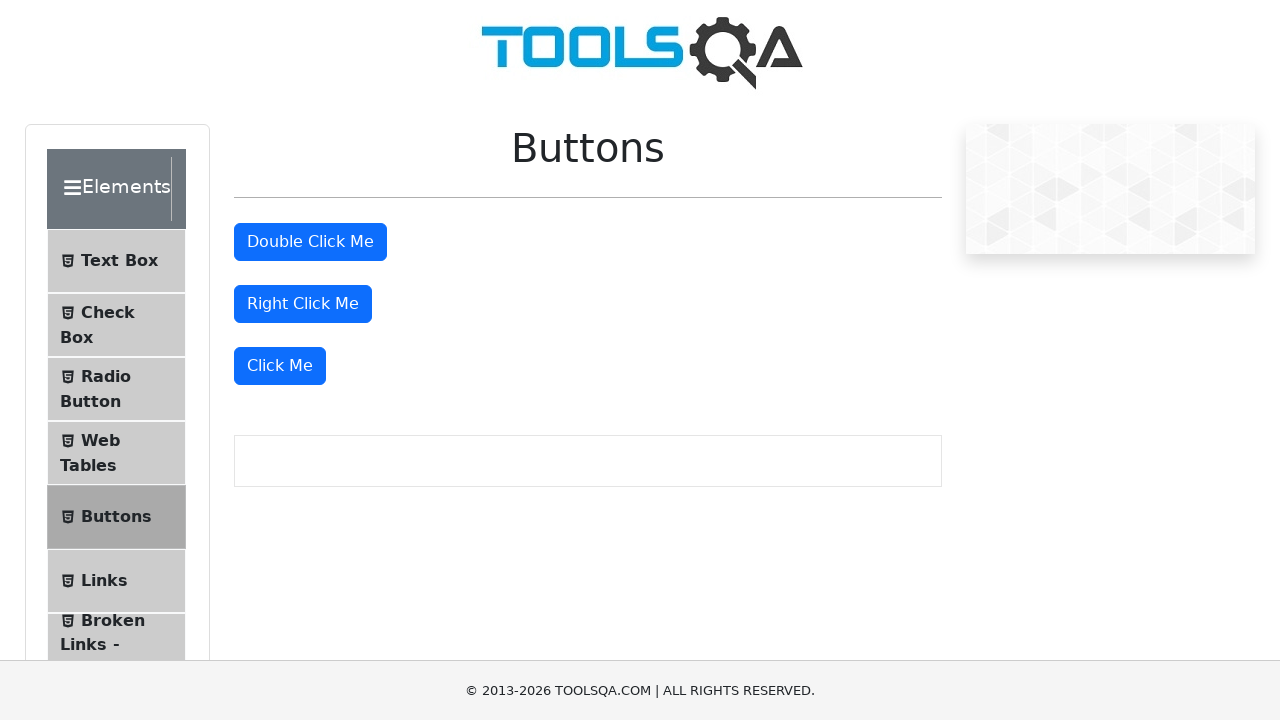

Located the double-click button element
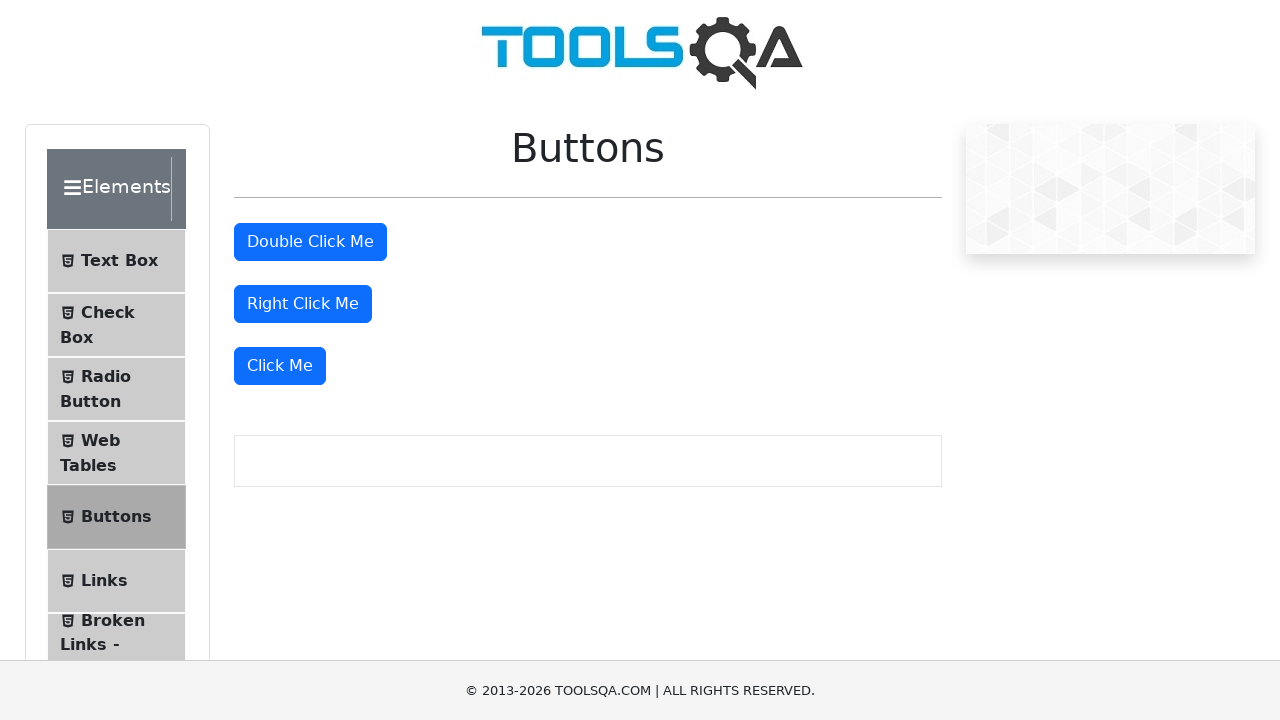

Double-clicked the button element at (310, 242) on xpath=//button[@id='doubleClickBtn']
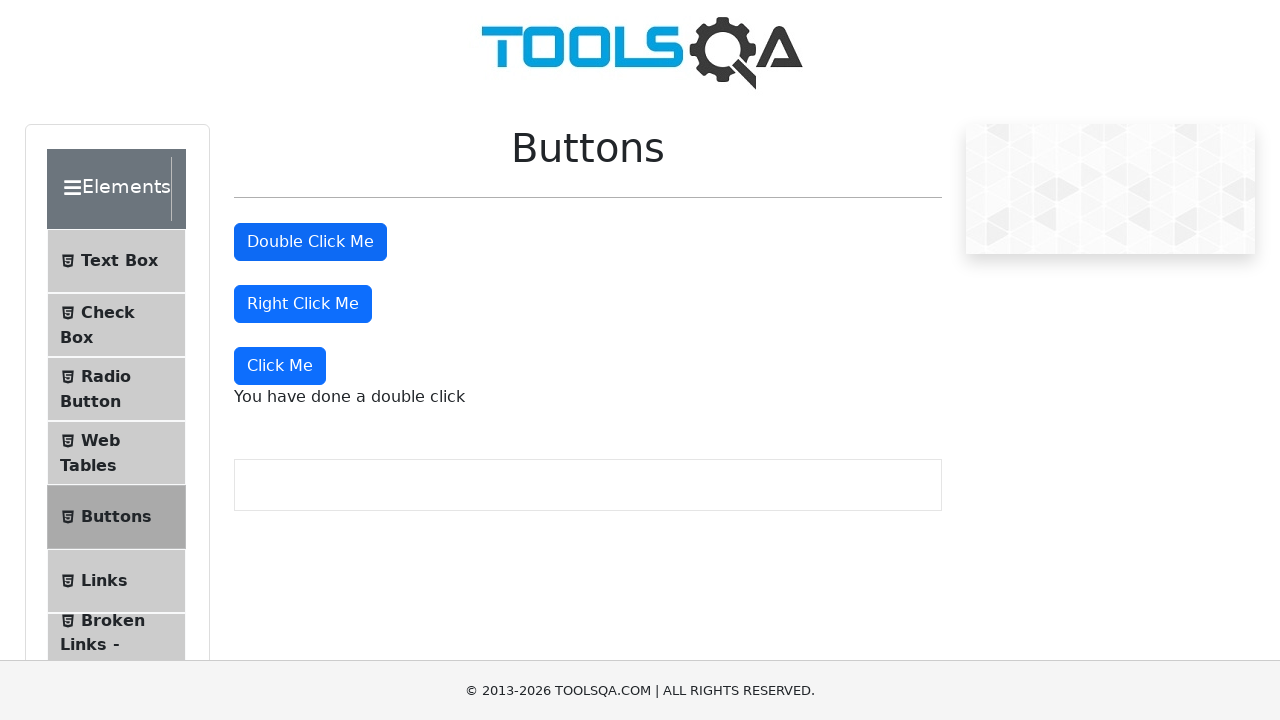

Double-click message appeared on the page
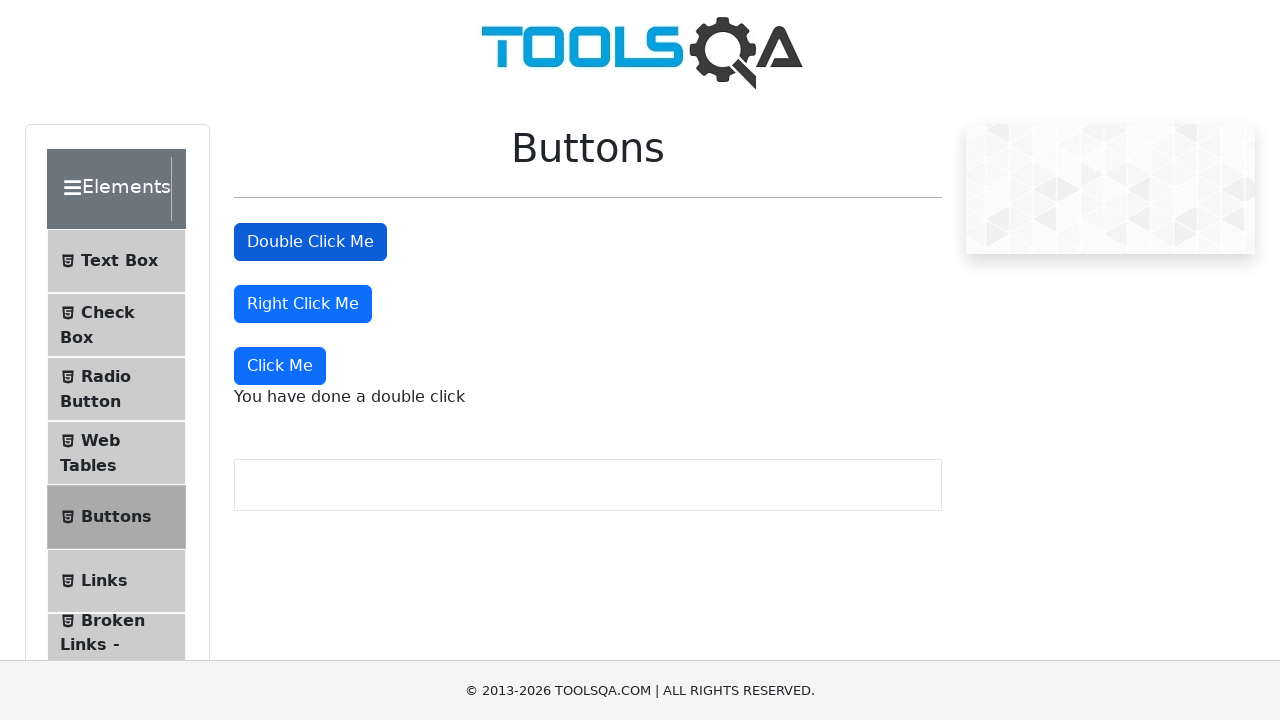

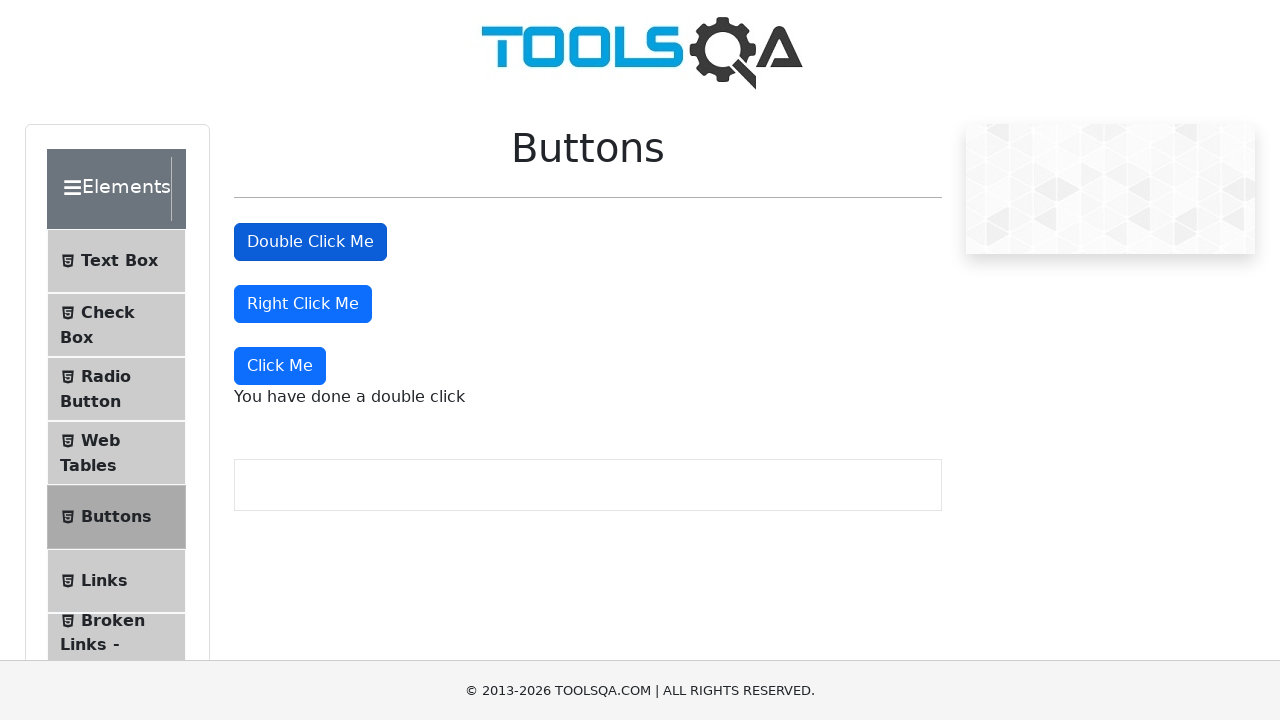